Tests right-click (context click) functionality on a button element at demoqa.com by performing a right-click action on the designated button.

Starting URL: https://demoqa.com/buttons

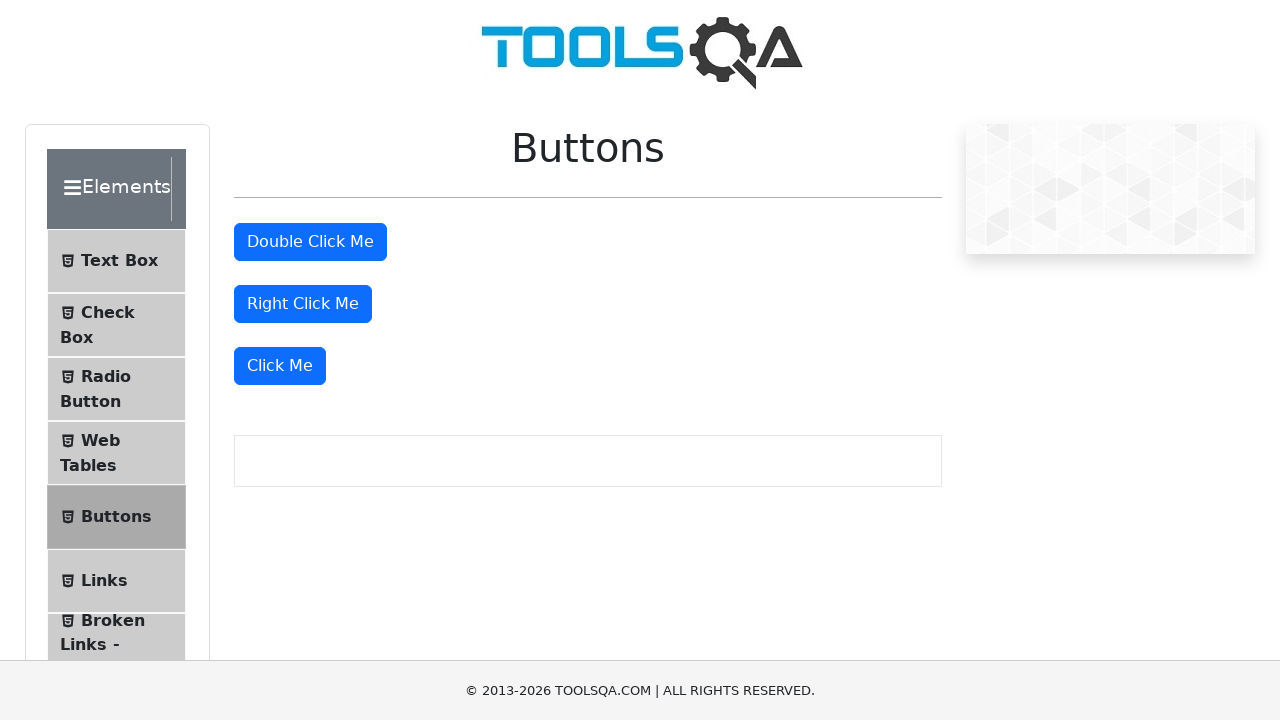

Right-click button is visible and ready
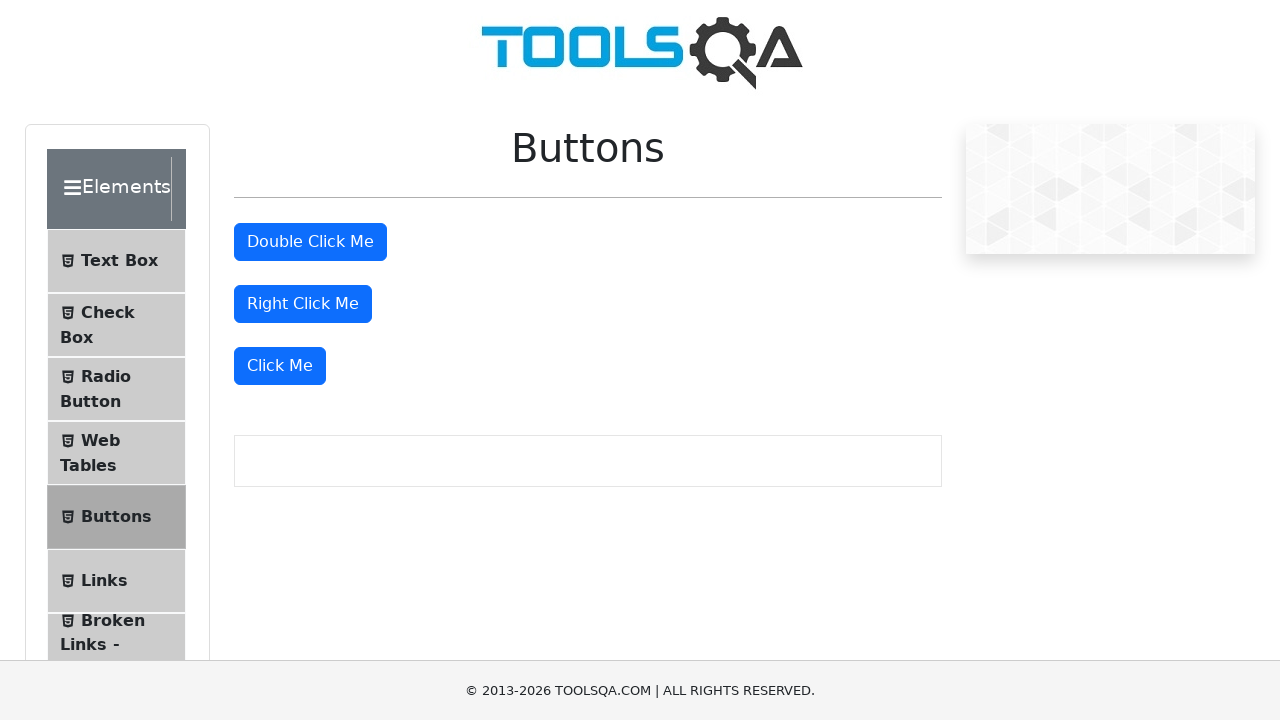

Performed right-click (context click) on the button at (303, 304) on #rightClickBtn
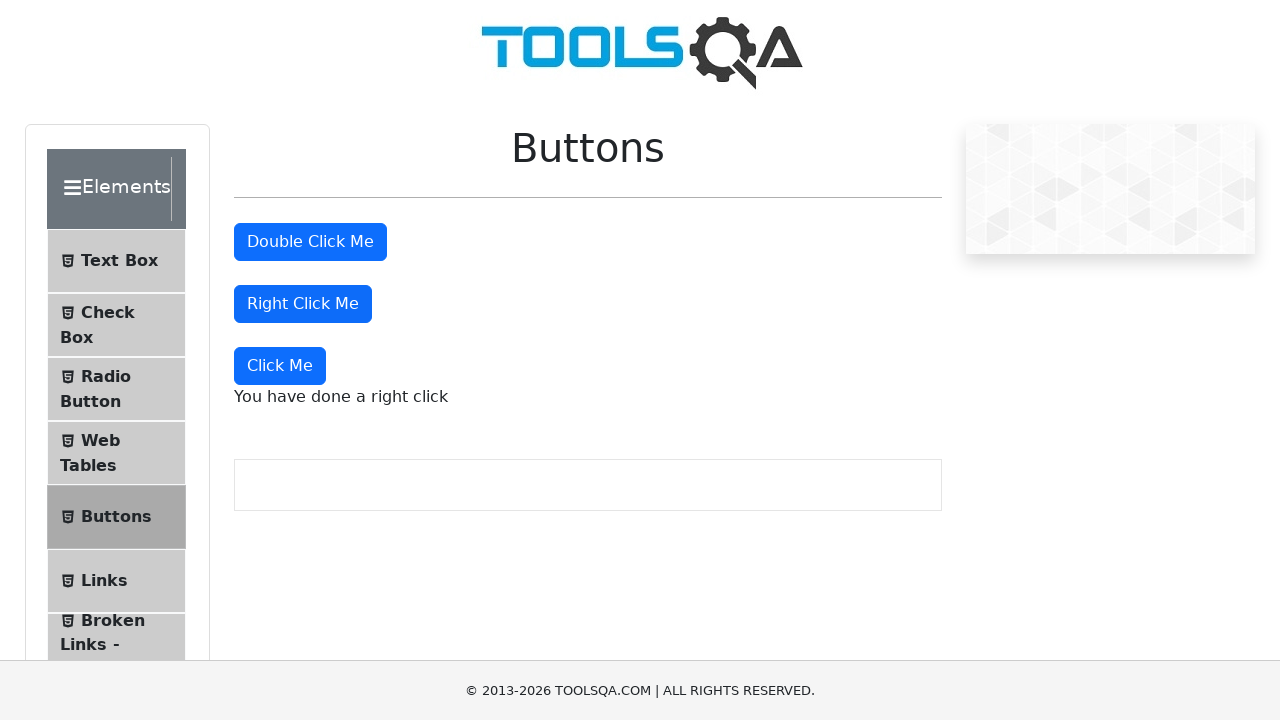

Right-click message appeared on the page
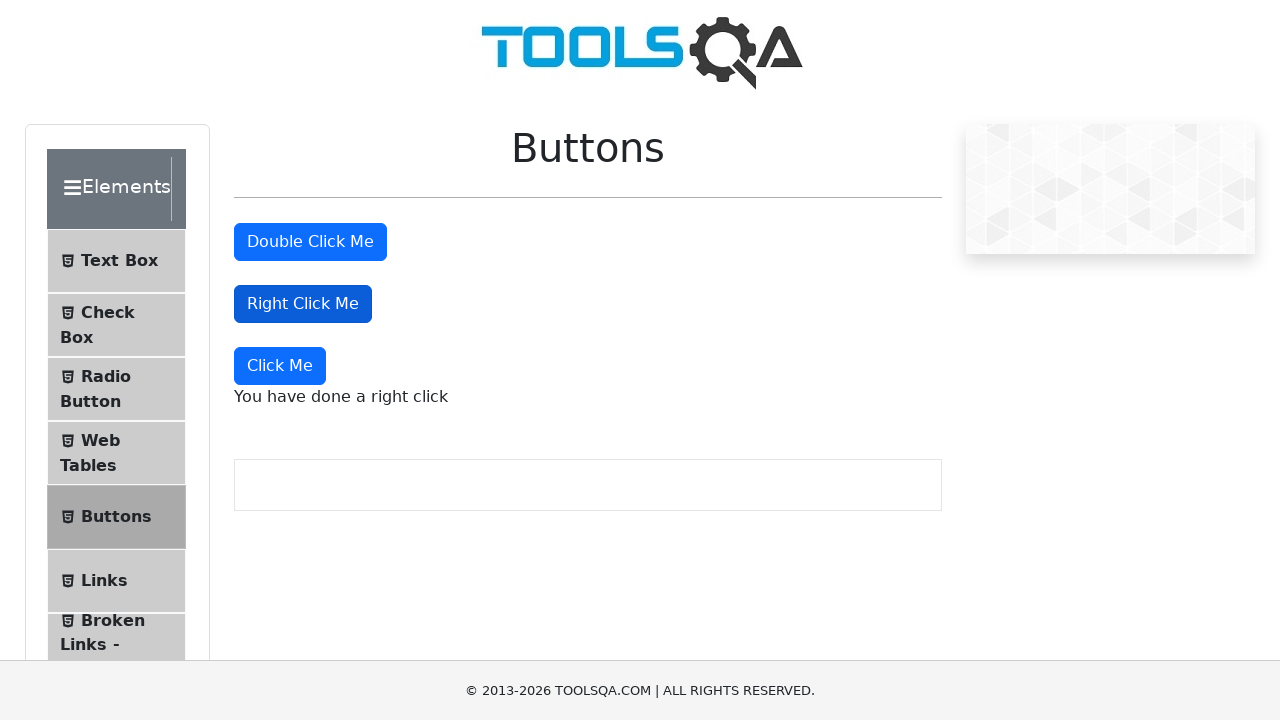

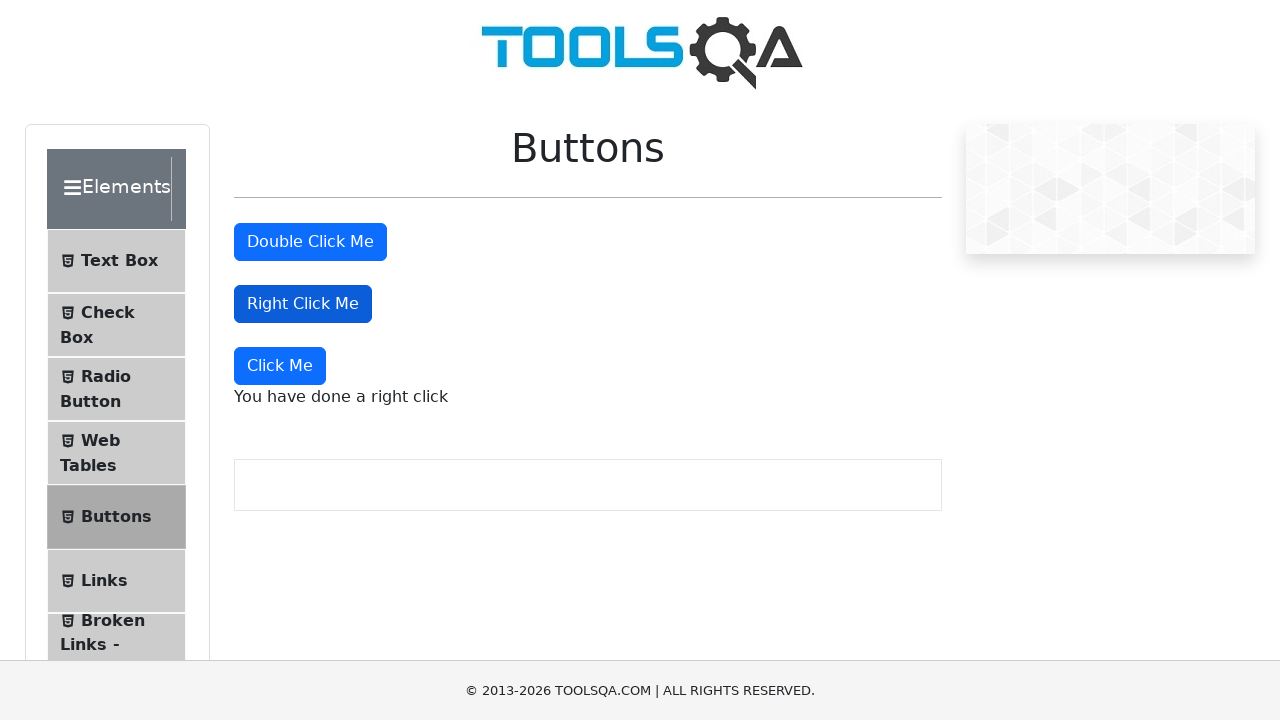